Tests window switching functionality on Douban by clicking a navigation link that opens a new window/tab, then demonstrates switching between browser windows.

Starting URL: https://www.douban.com/

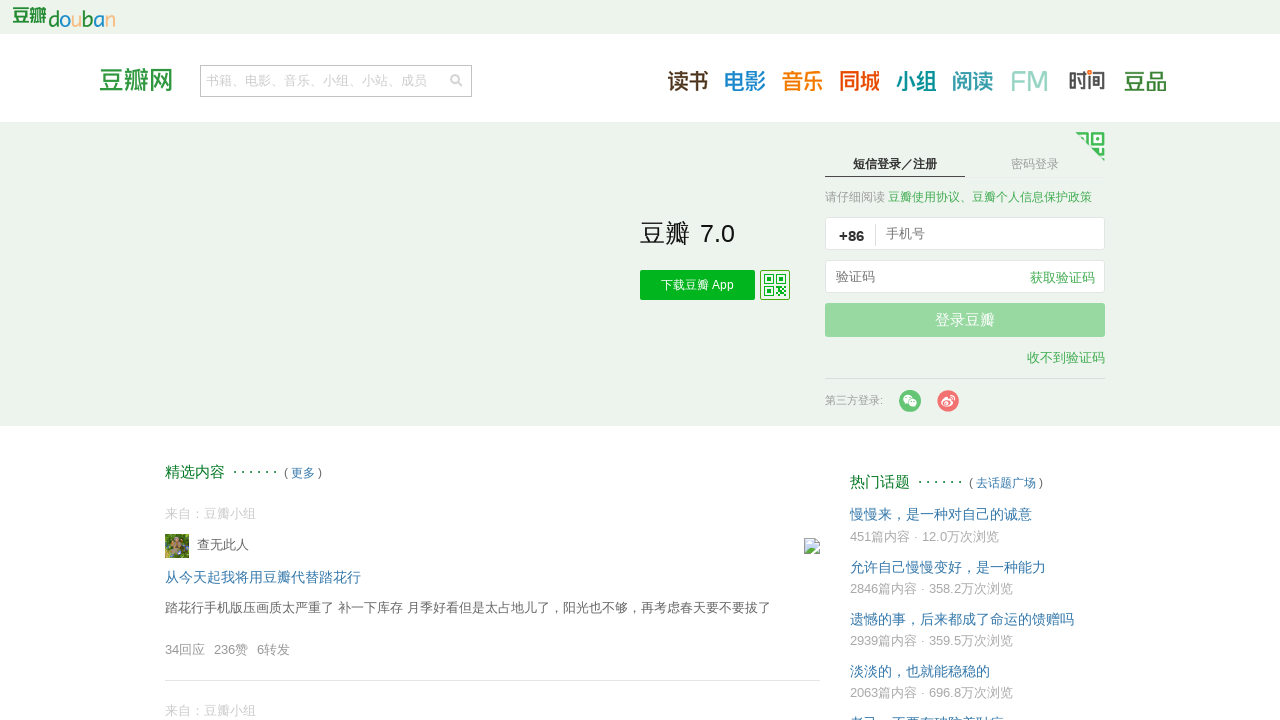

Clicked on the second navigation link (Books section) at (745, 80) on xpath=//*[@id="anony-nav"]/div[1]/ul/li[2]/a
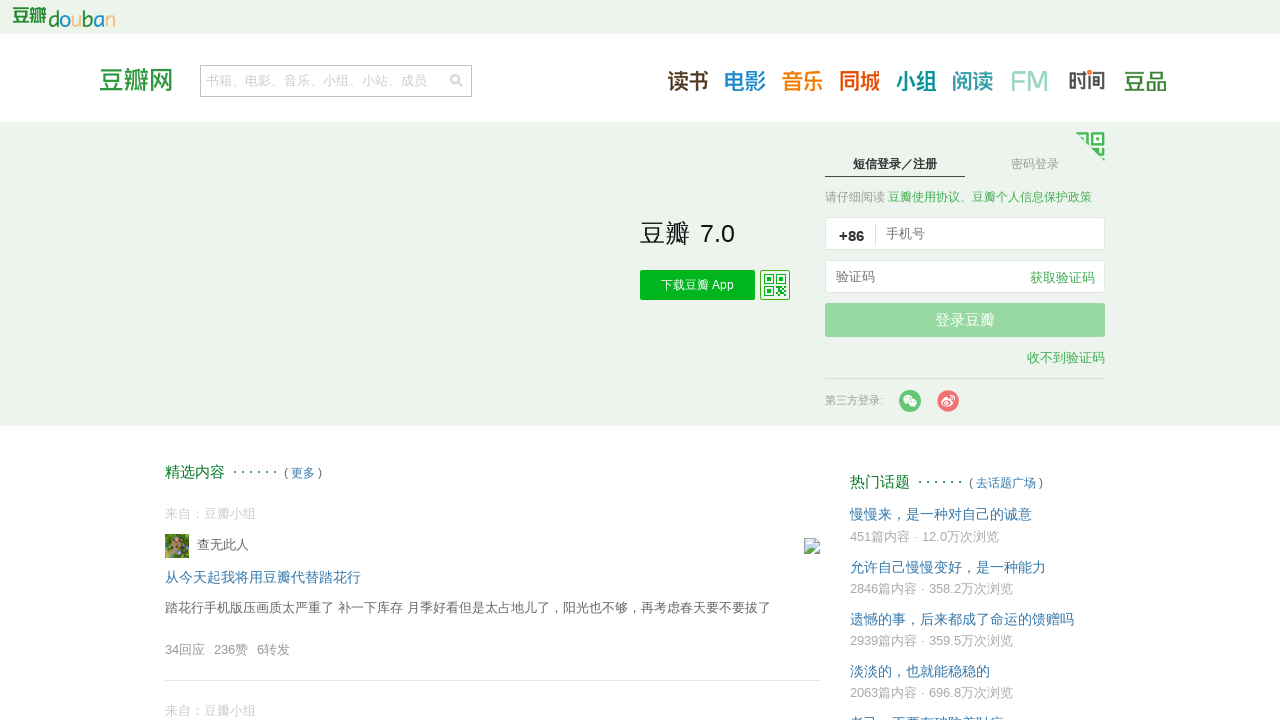

Waited 1 second for new window/tab to open
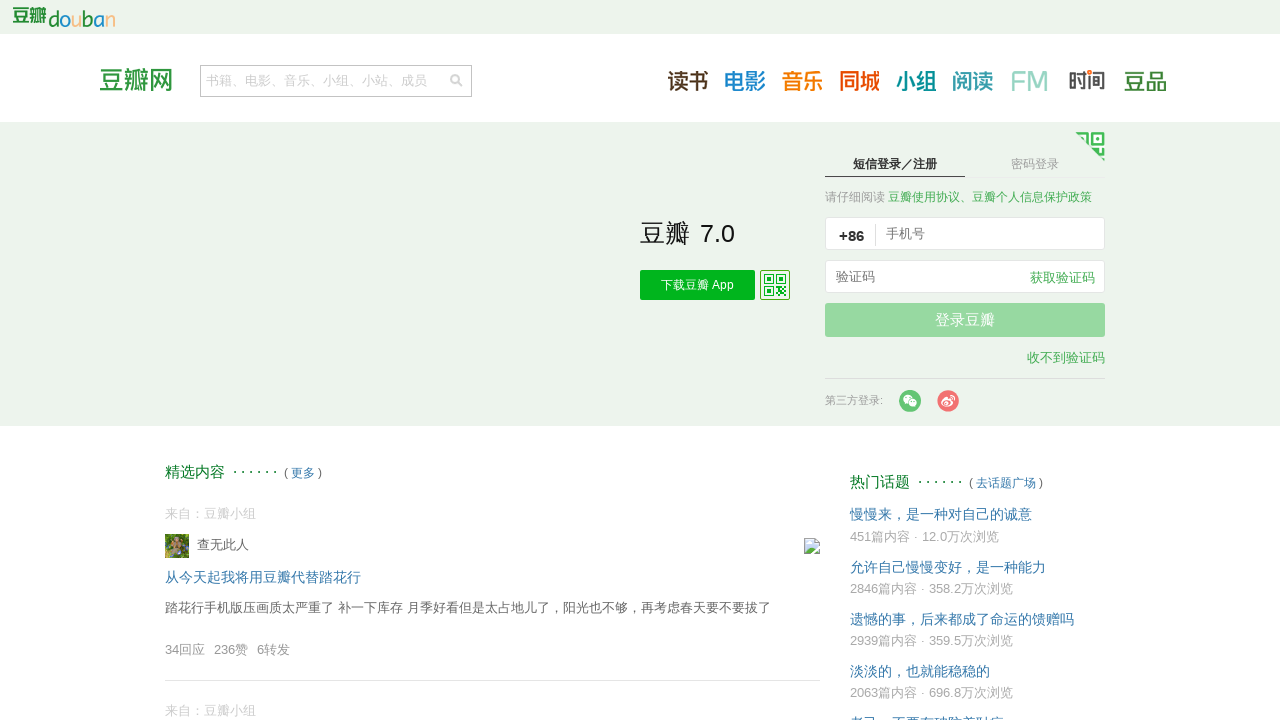

Retrieved all open pages/windows: 1 page(s) found
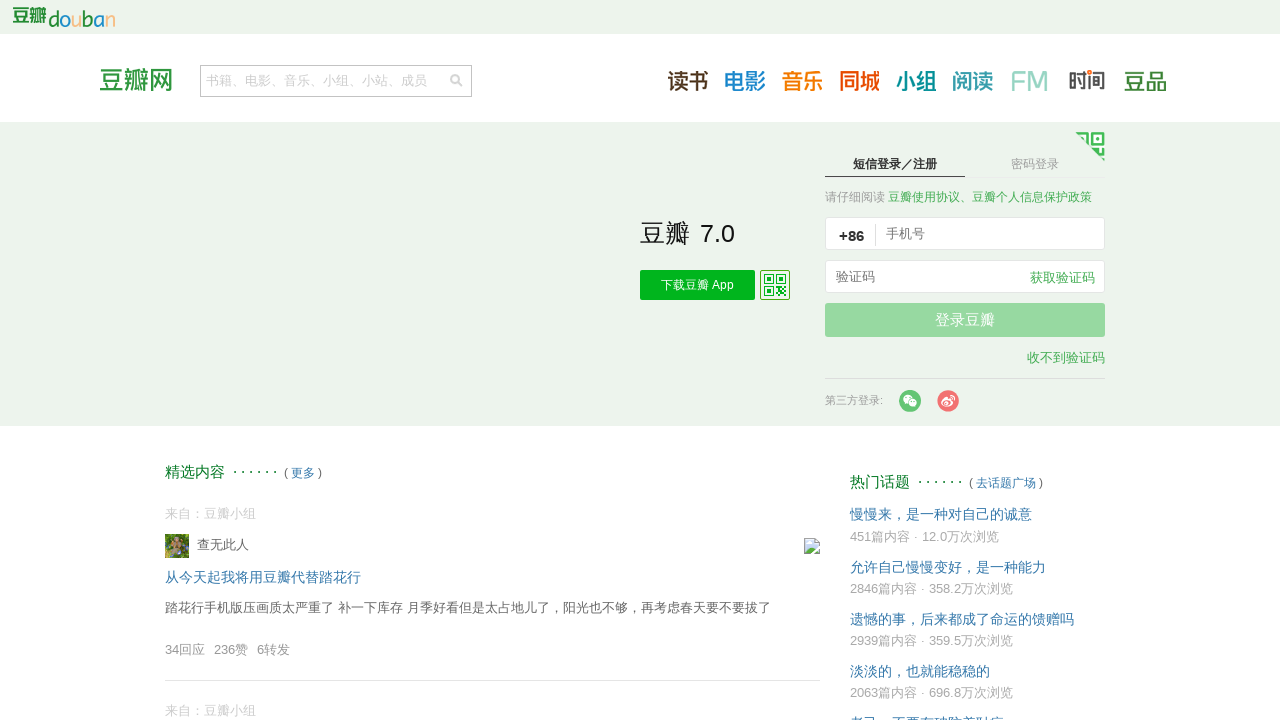

Switched to the first window (original Douban main page)
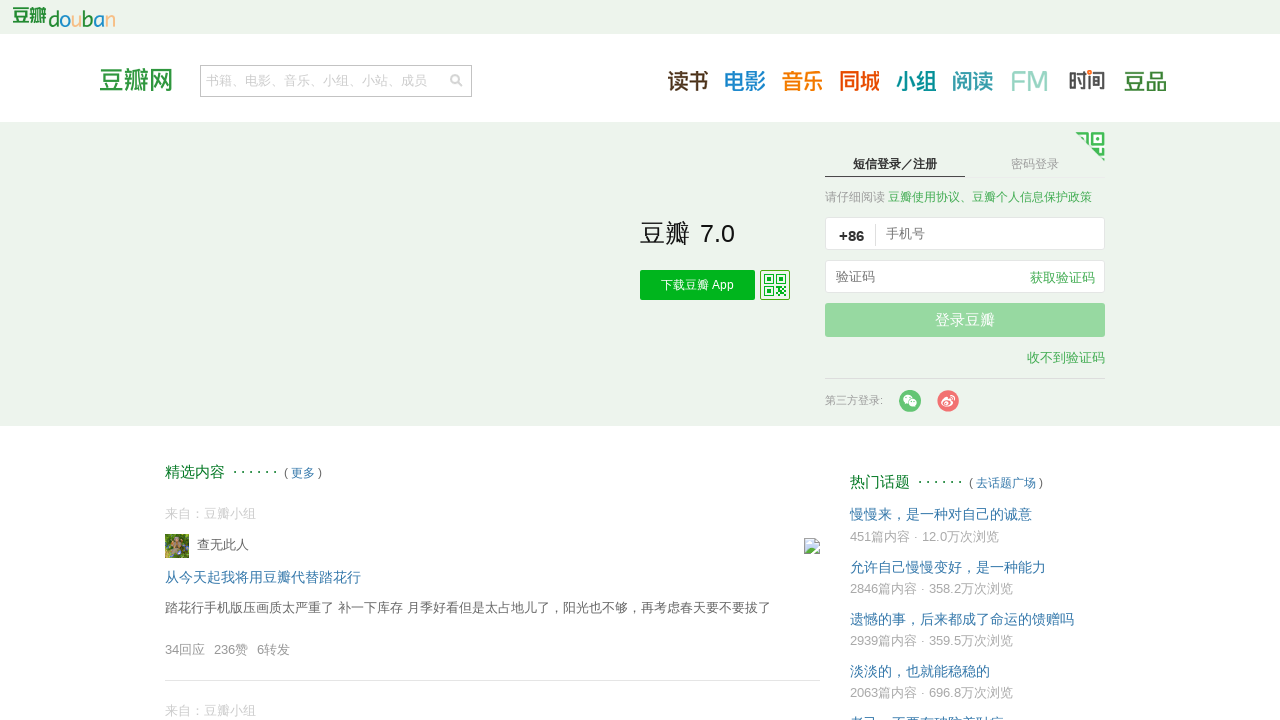

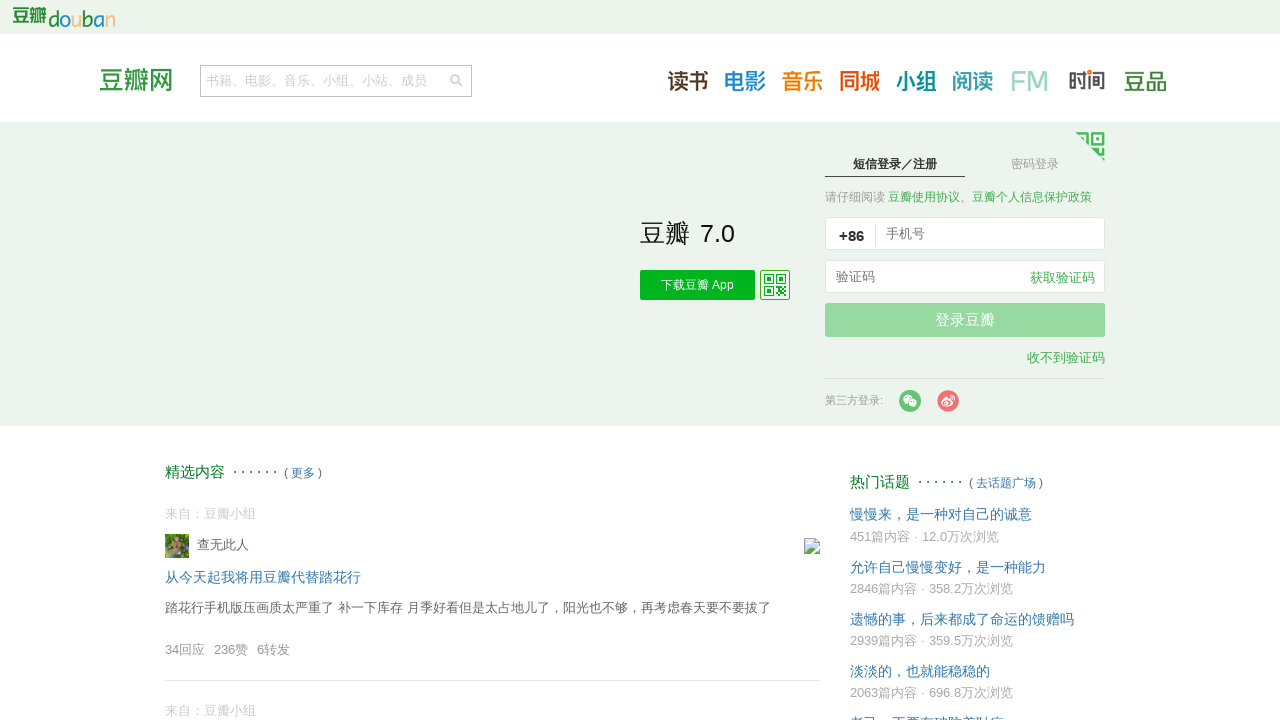